Navigates to a shop demo page and clicks on the username input field

Starting URL: https://www.shopsite.com/demo.html

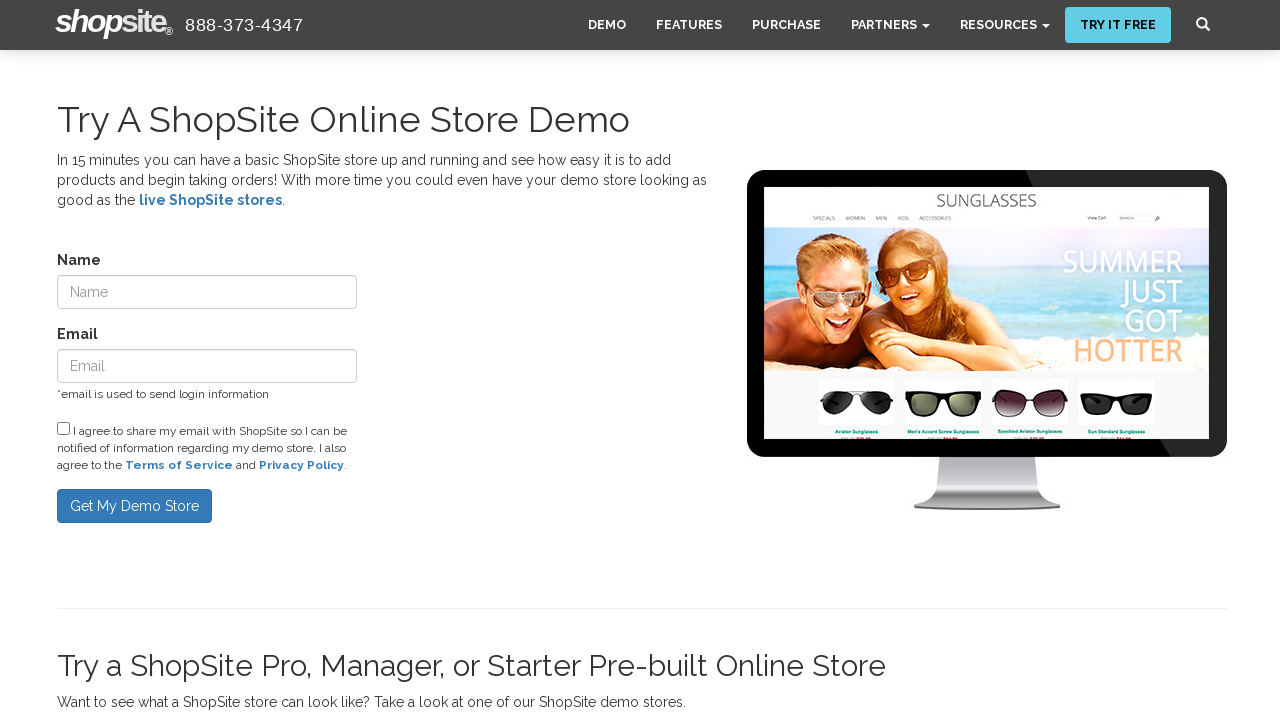

Navigated to shop demo page
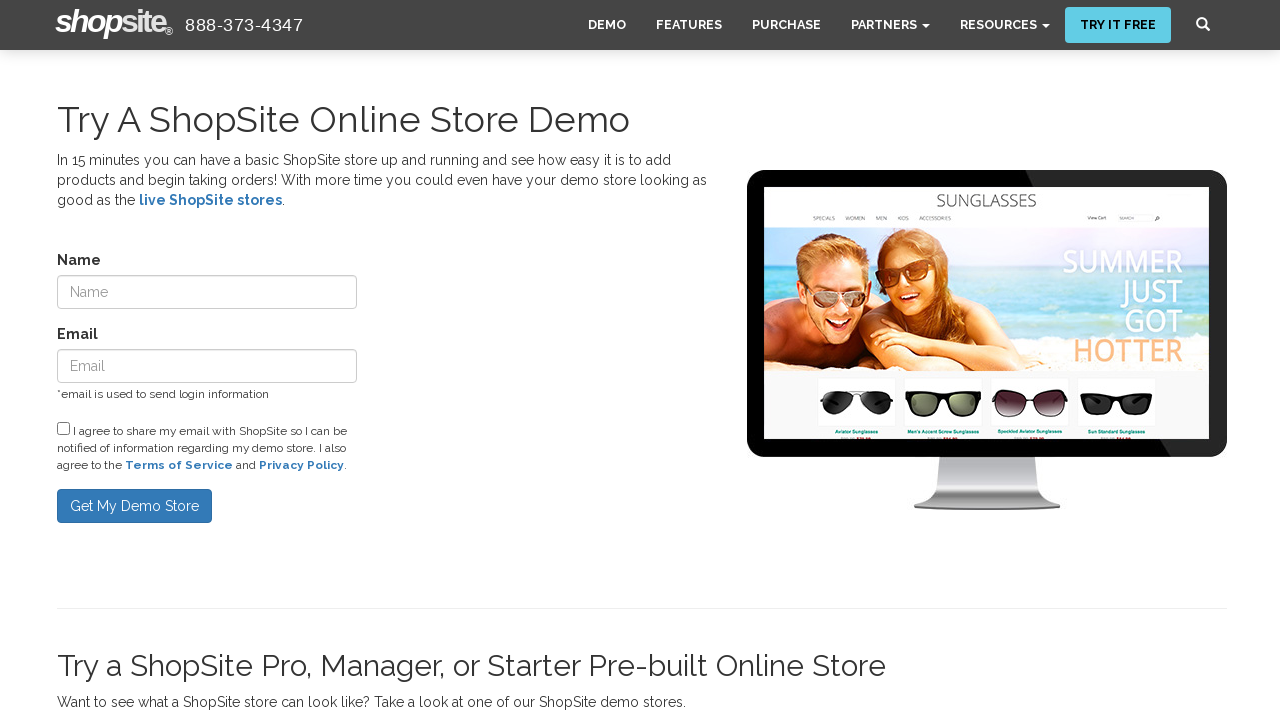

Clicked on the username input field at (207, 292) on #username
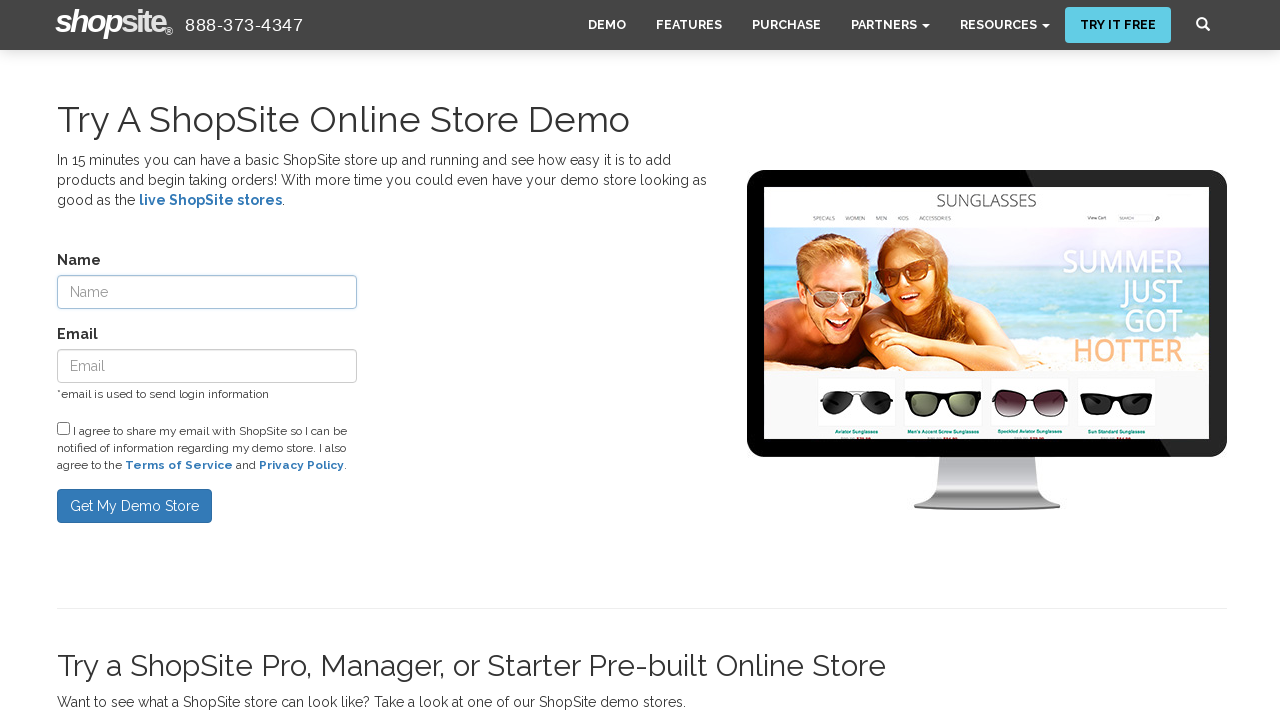

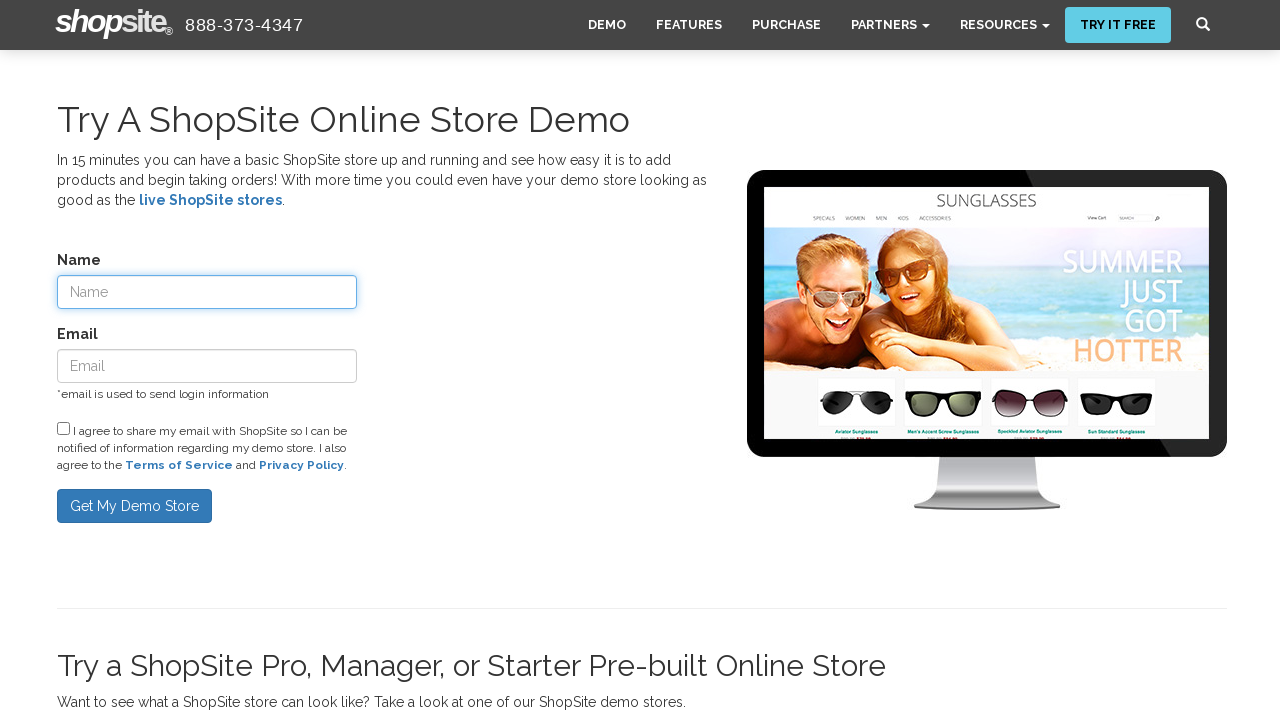